Navigates to a demo page with dynamic properties to demonstrate various wait strategies in Selenium

Starting URL: https://demoqa.com/dynamic-properties

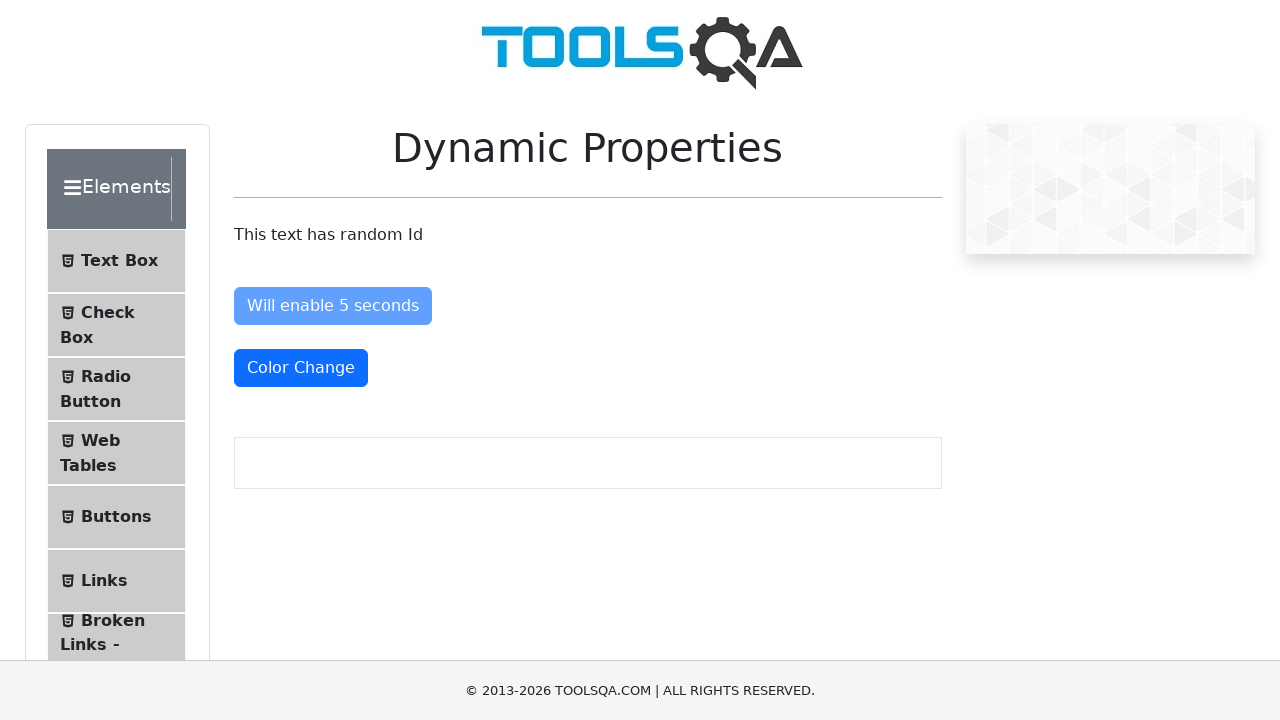

Navigated to DemoQA dynamic properties page and waited for DOM to load
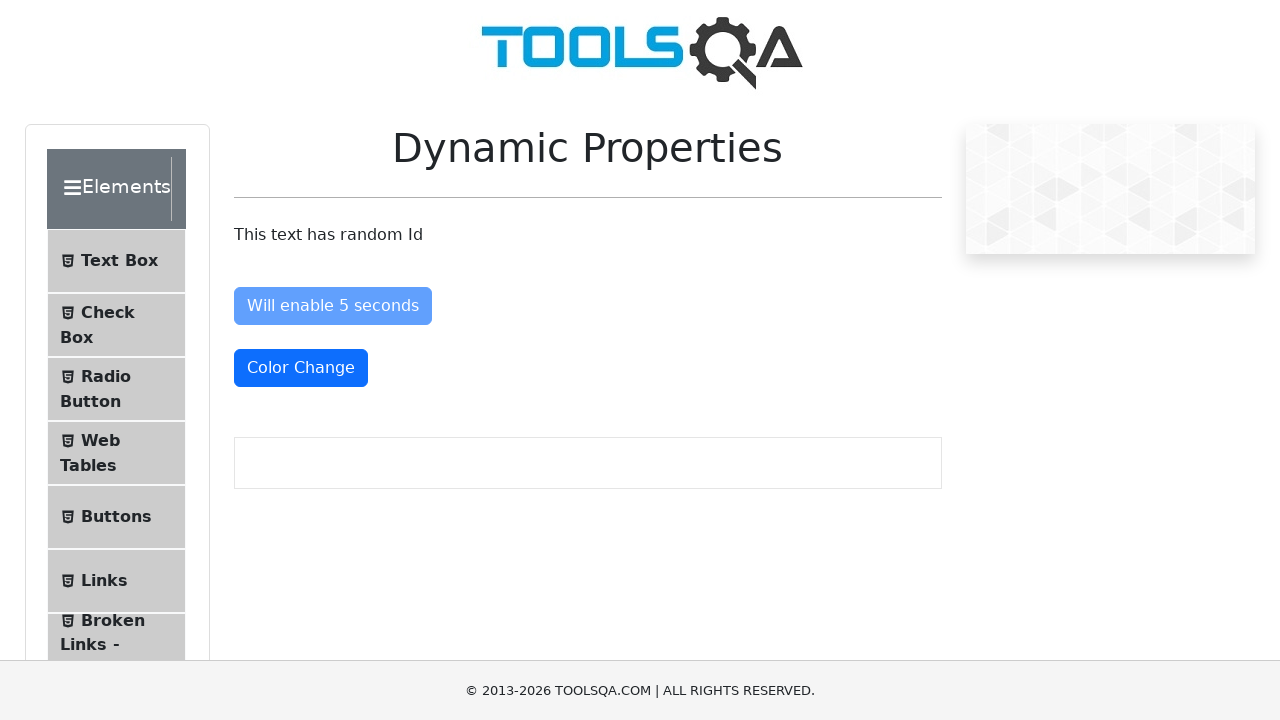

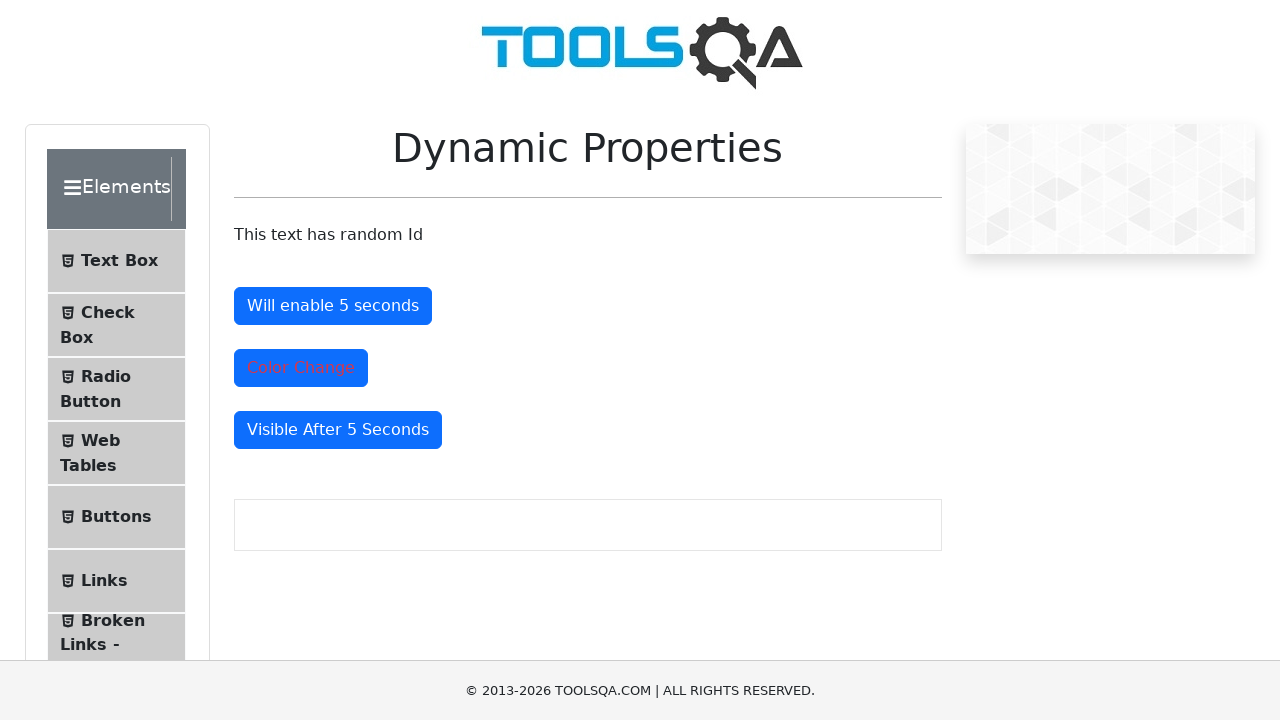